Tests a slow calculator application by setting a delay value, performing a calculation (7 + 8), and verifying the result equals 15

Starting URL: https://bonigarcia.dev/selenium-webdriver-java/slow-calculator.html

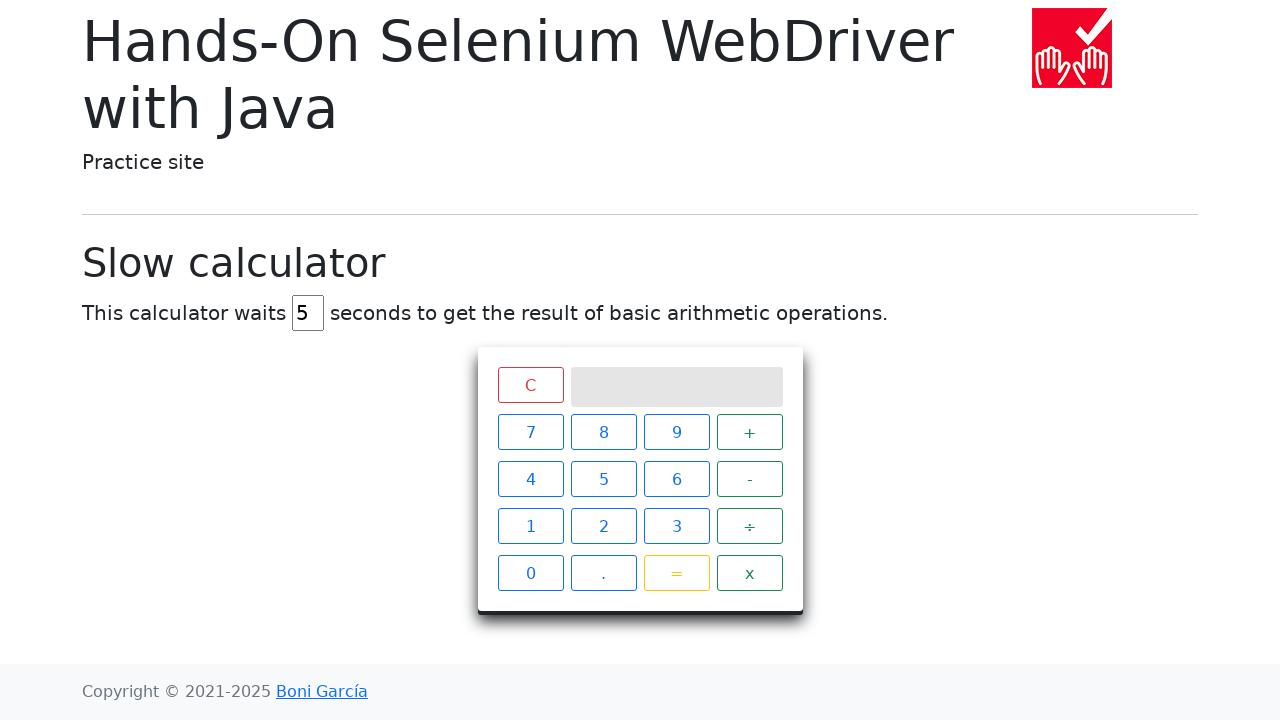

Navigated to slow calculator application
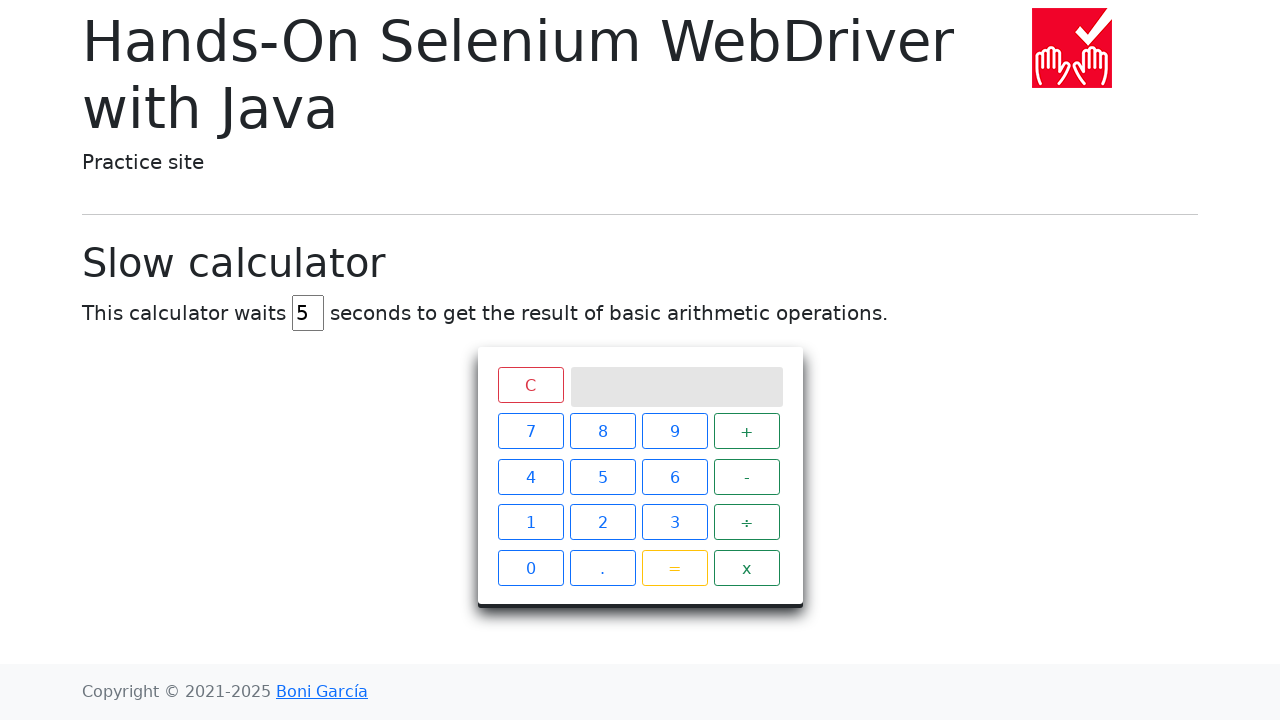

Cleared the delay input field on #delay
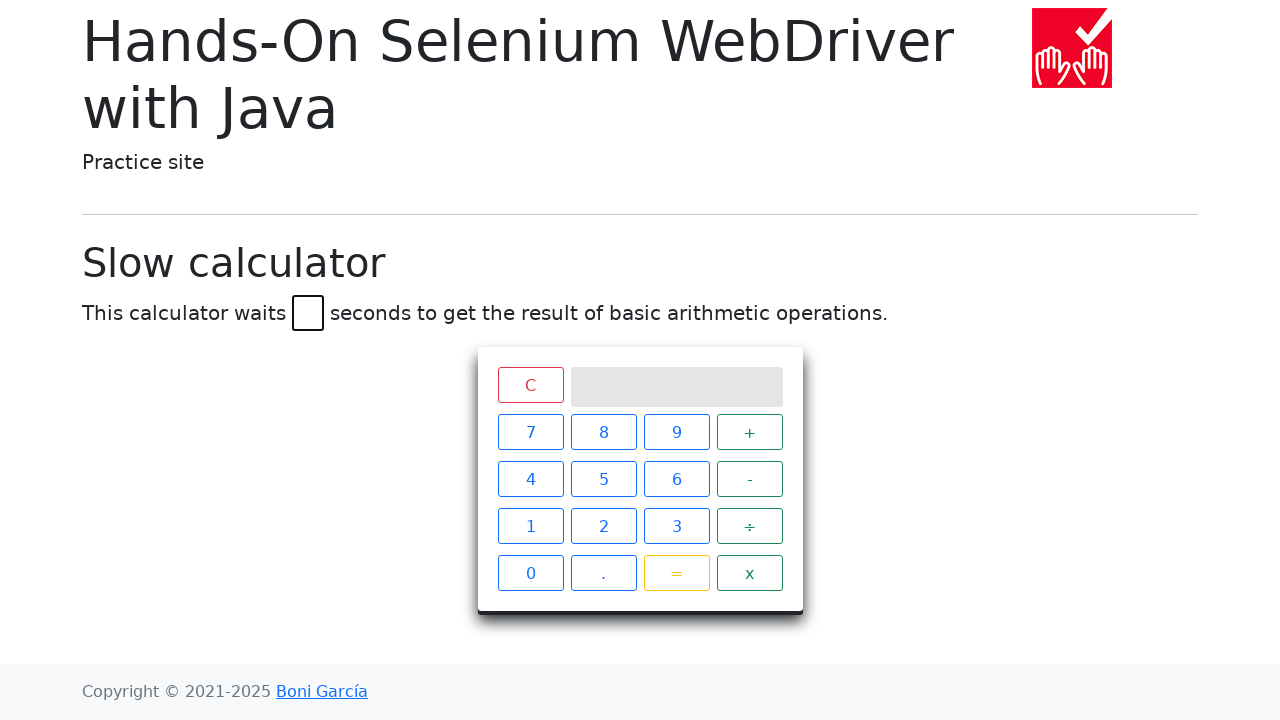

Set delay value to 45 seconds on #delay
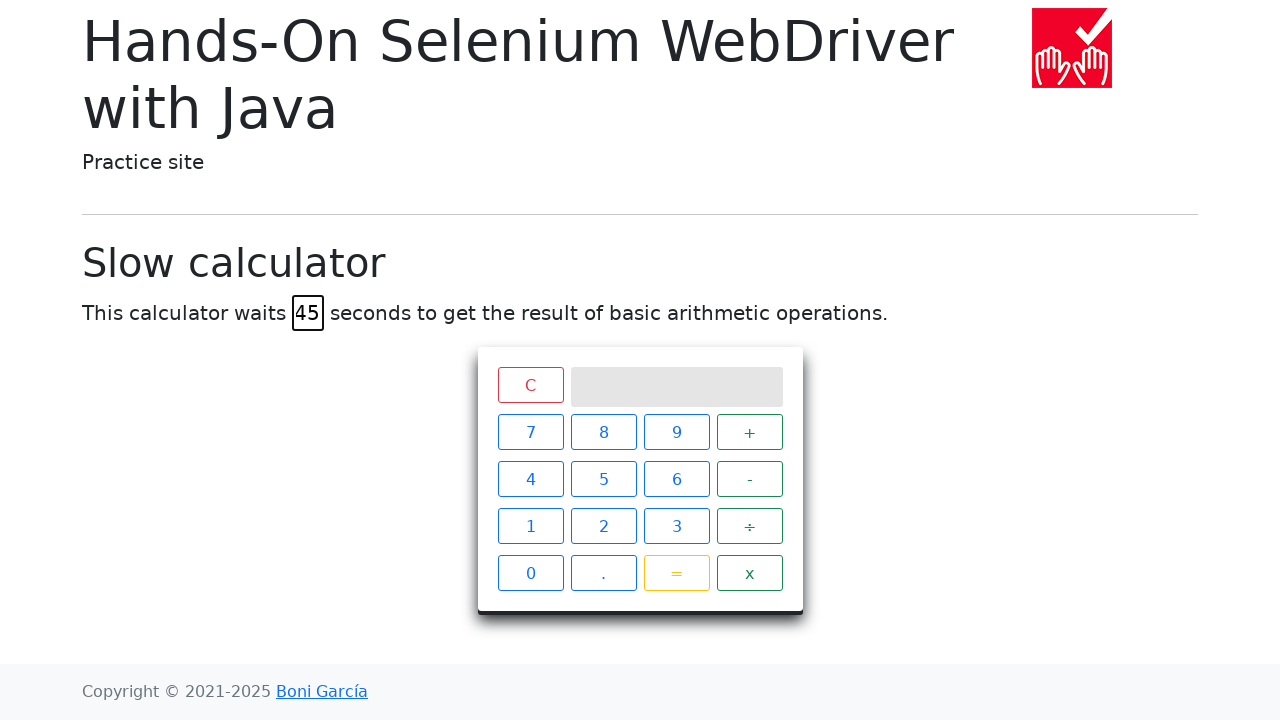

Clicked number 7 at (530, 432) on xpath=//span[text()='7']
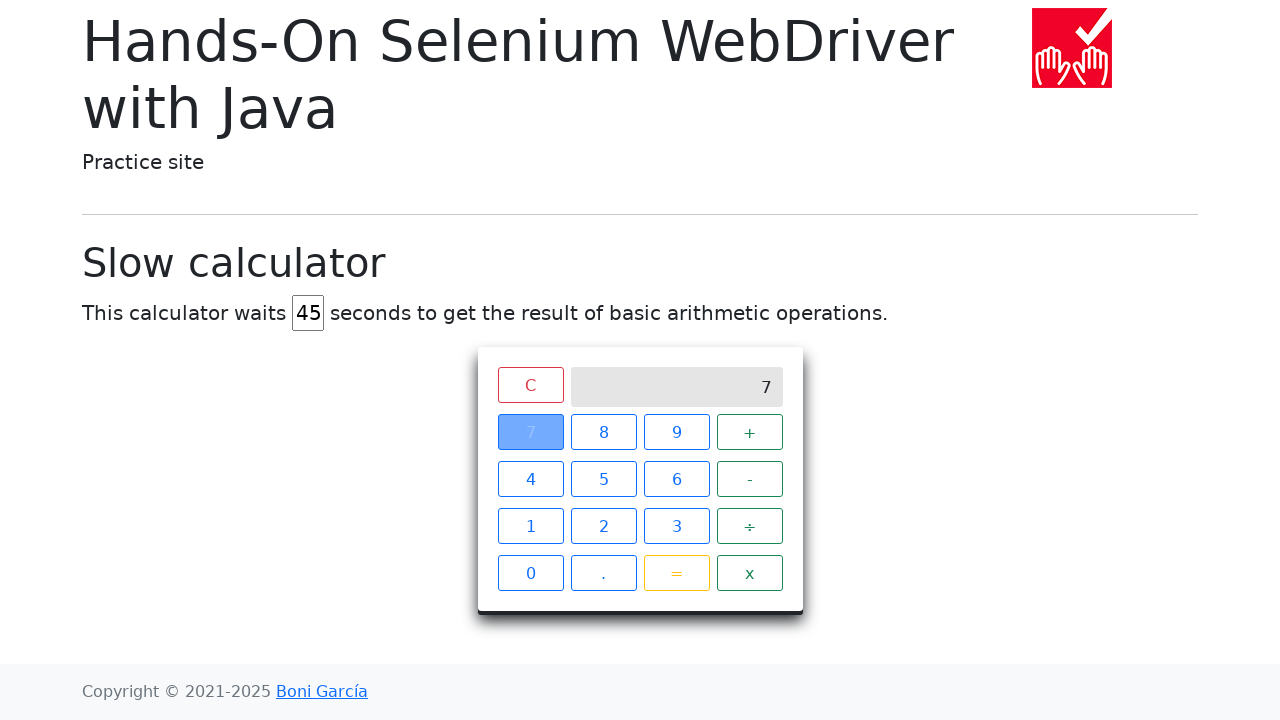

Clicked plus operator at (750, 432) on xpath=//span[text()='+']
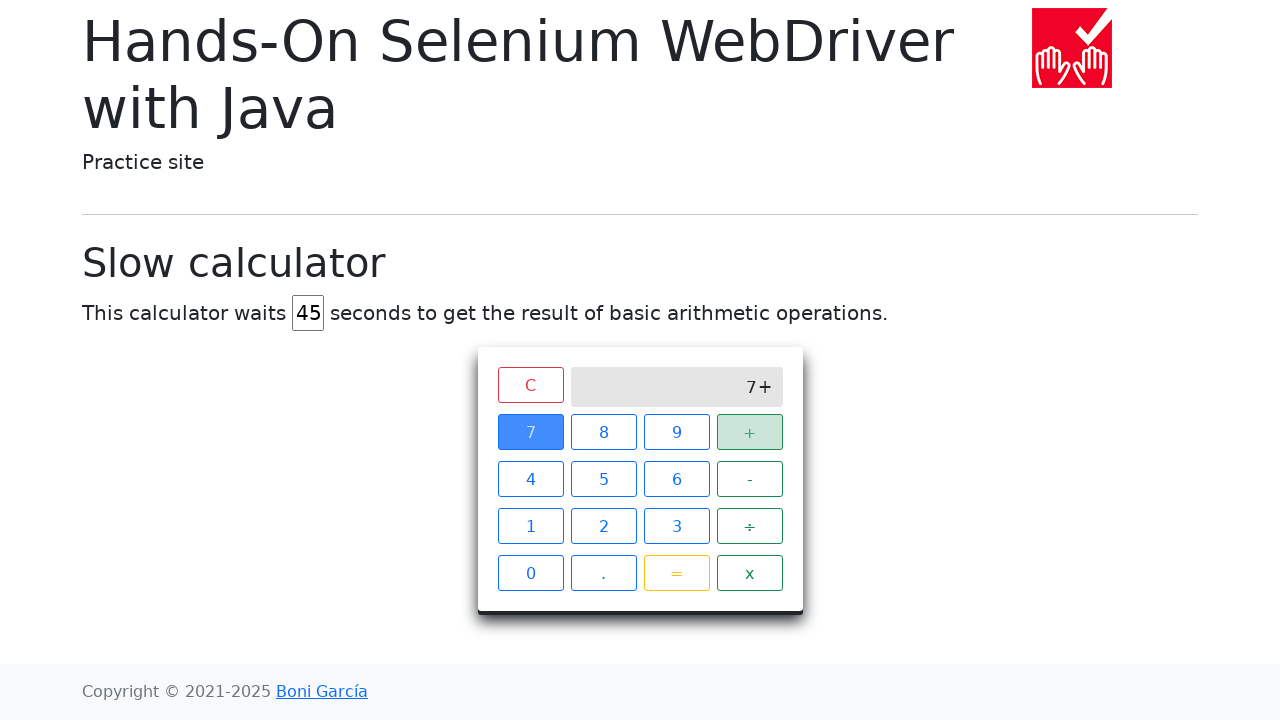

Clicked number 8 at (604, 432) on xpath=//span[text()='8']
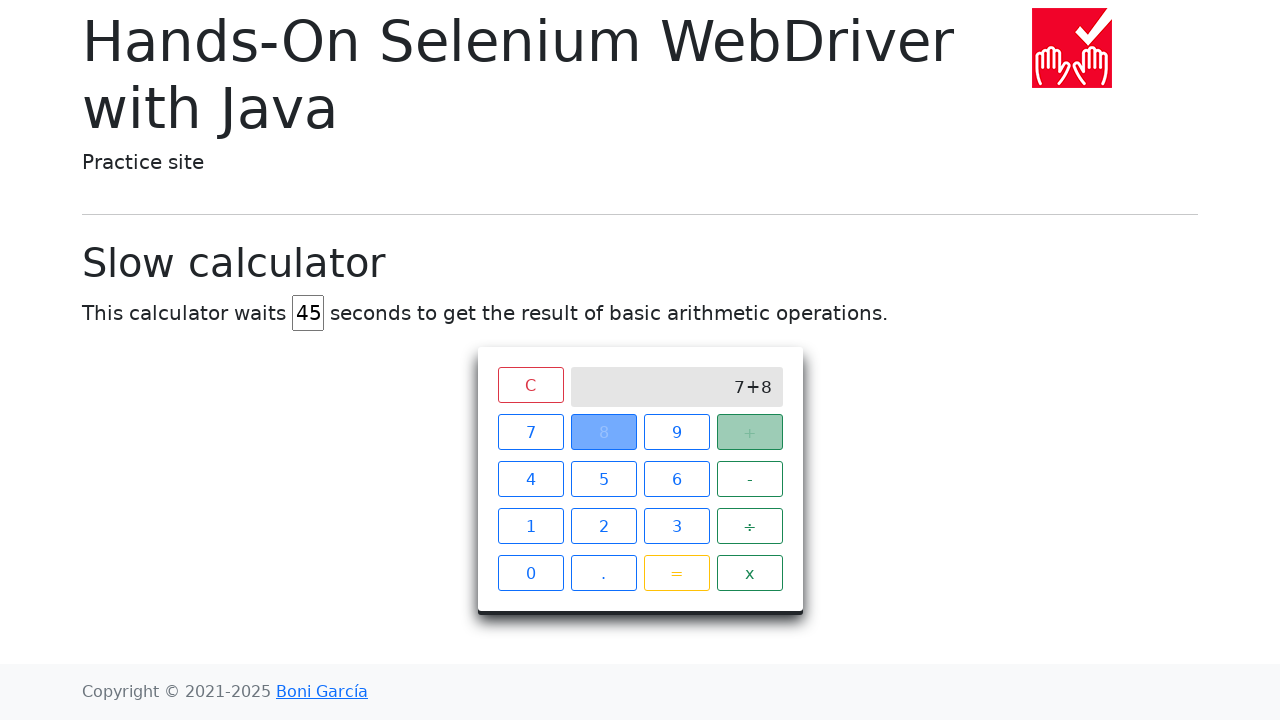

Clicked equals button to perform calculation at (676, 573) on xpath=//span[text()='=']
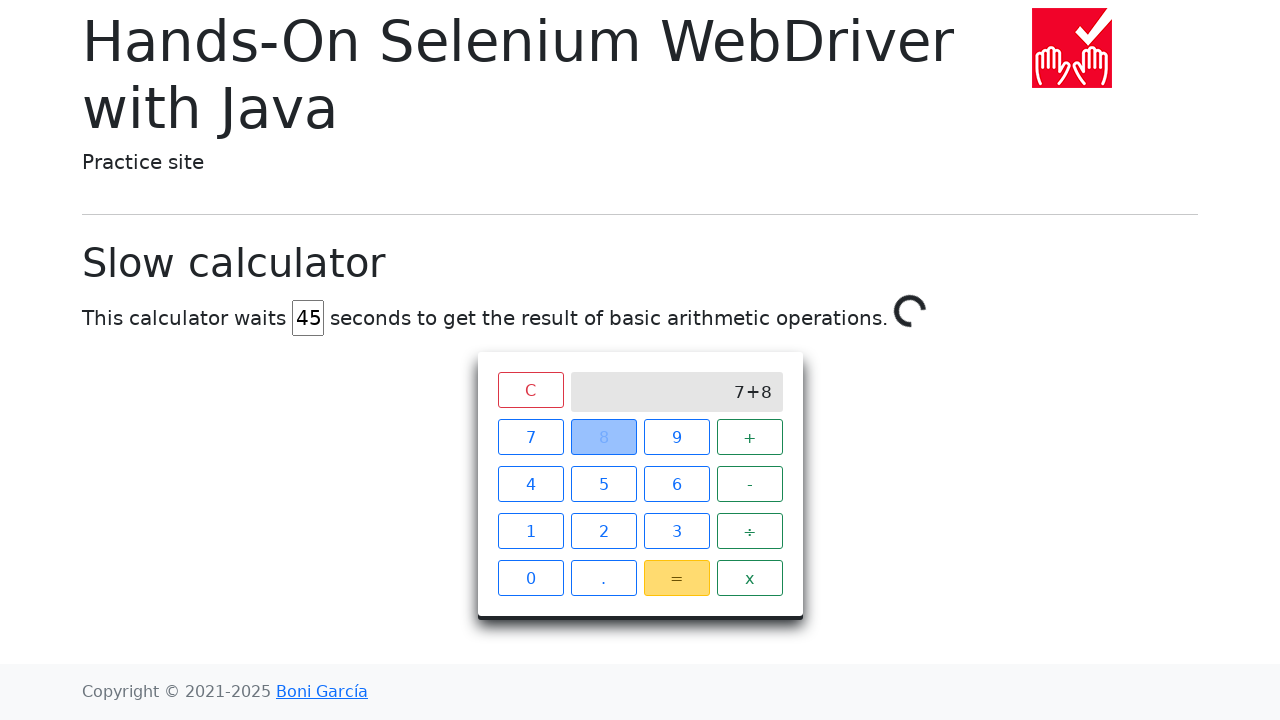

Verified calculation result equals 15
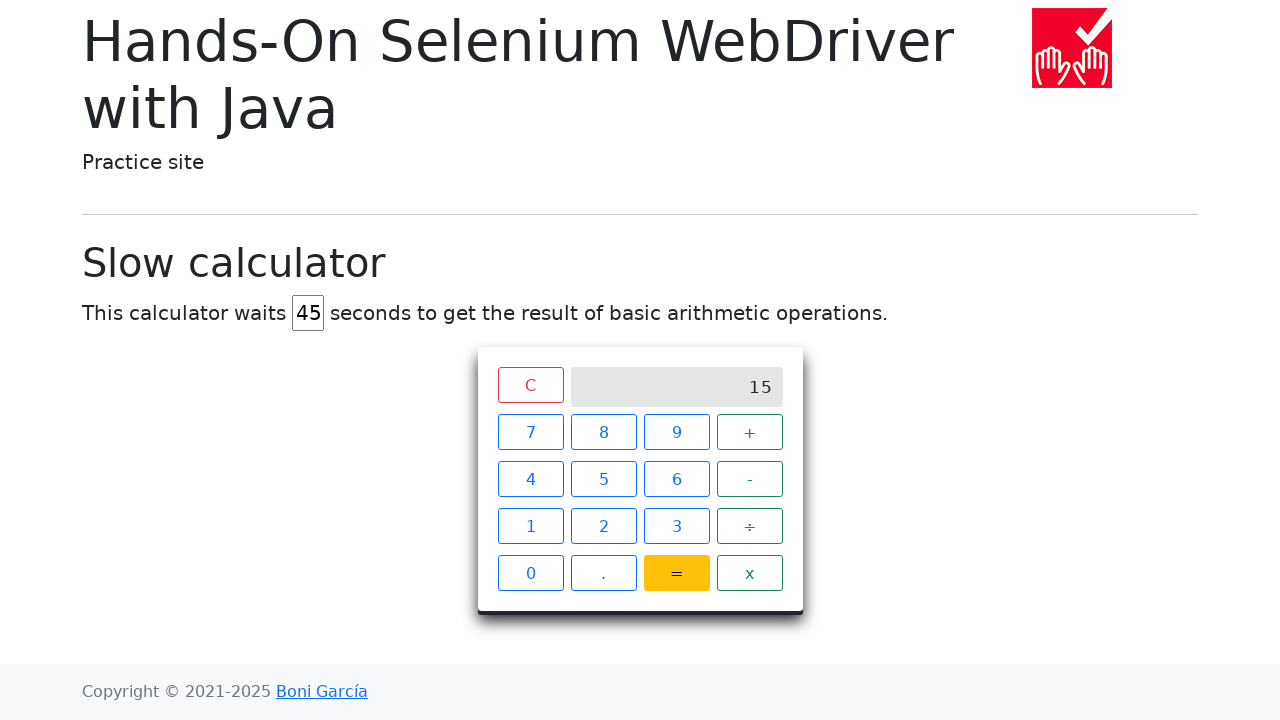

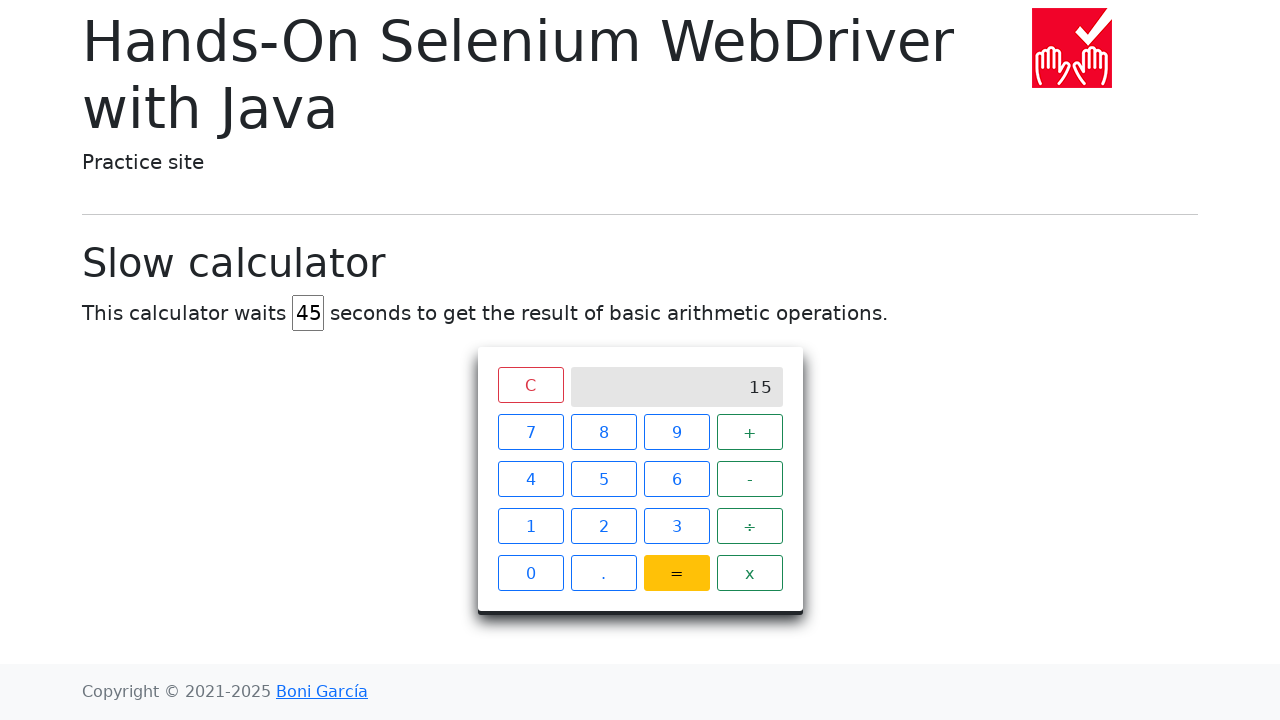